Tests radio button functionality on a registration form by clicking Female and Male radio buttons and verifying selection state

Starting URL: https://demo.automationtesting.in/Register.html

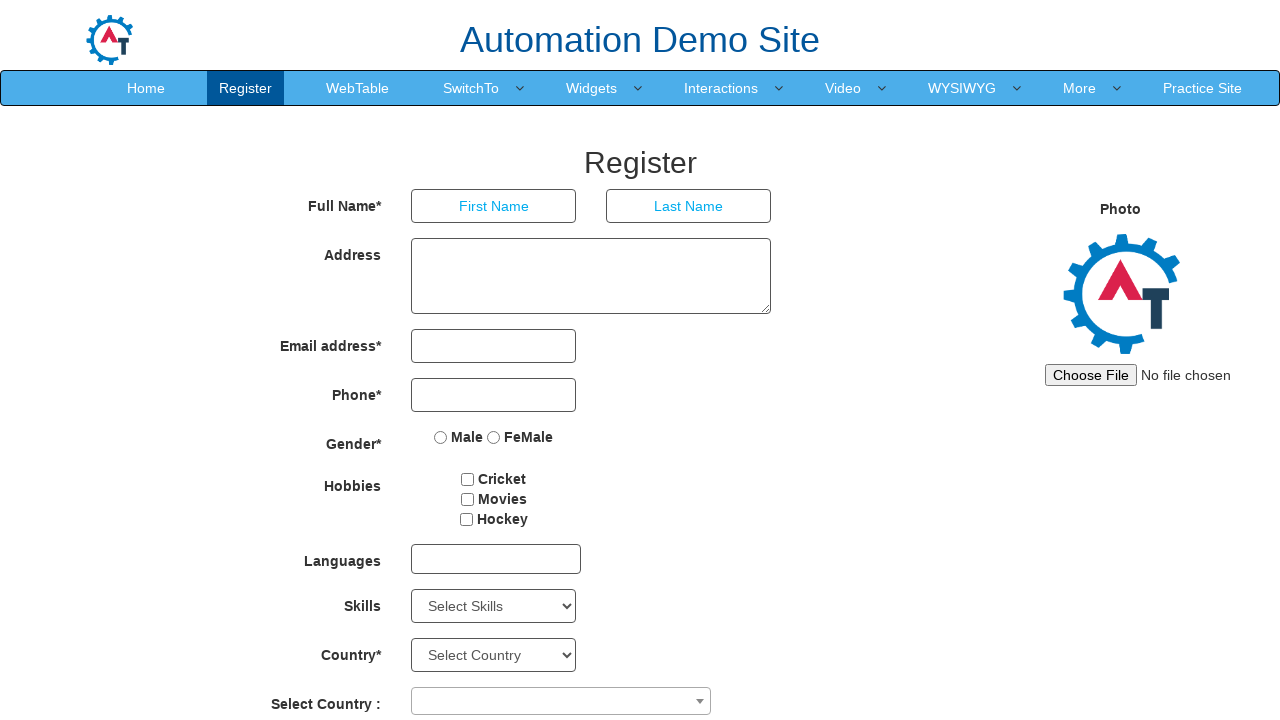

Clicked Female radio button at (494, 437) on xpath=//input[@value='FeMale']
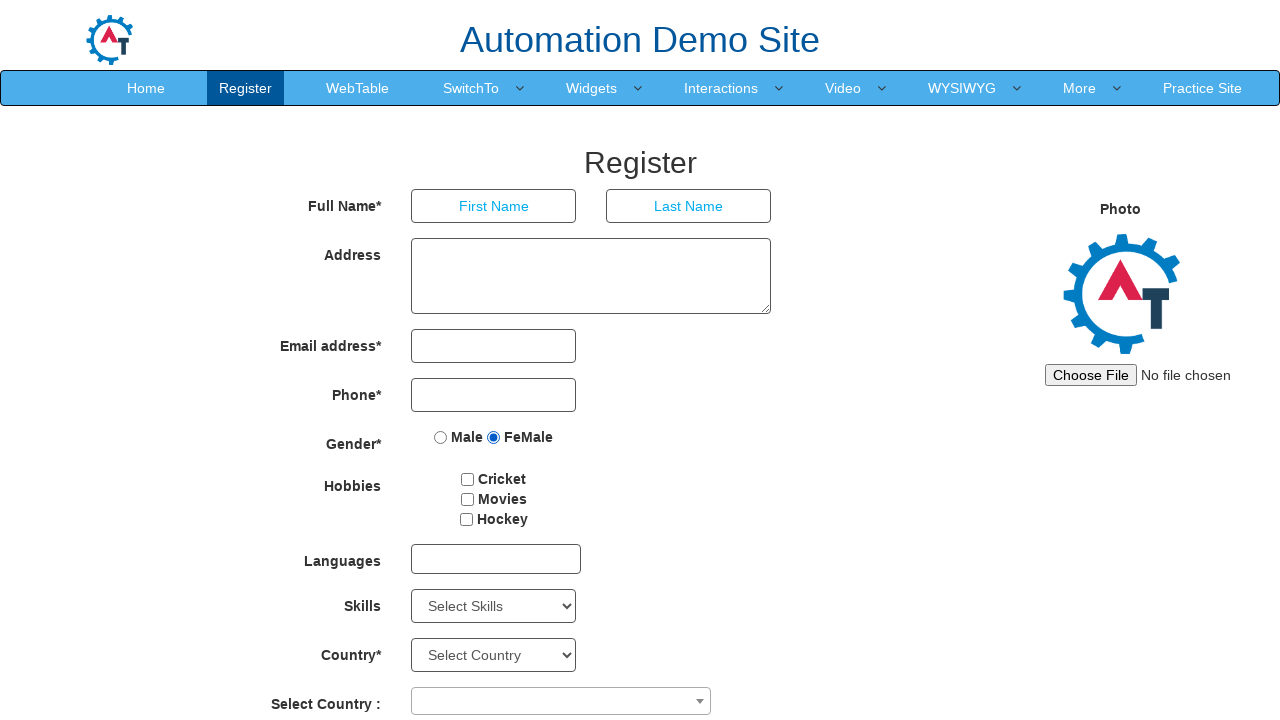

Clicked Male radio button at (441, 437) on xpath=//input[@ng-model='radiovalue' and @value='Male']
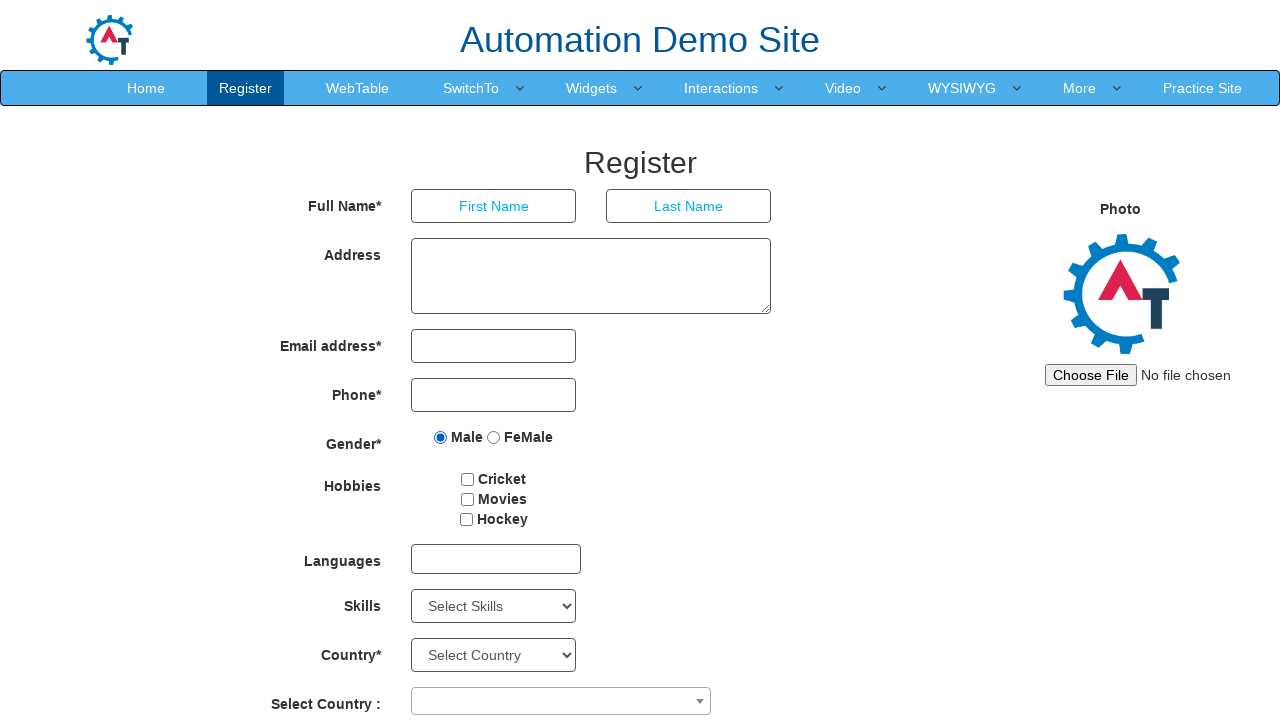

Verified Male radio button is selected
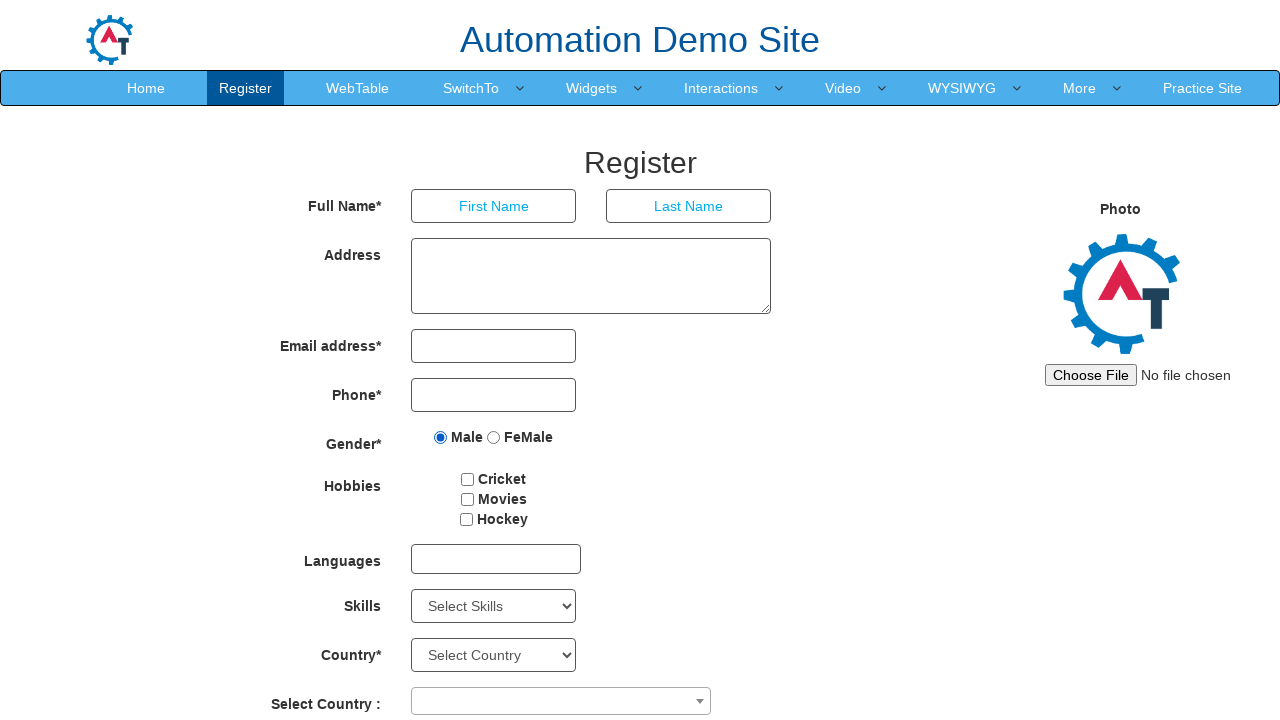

Selection state printed: True
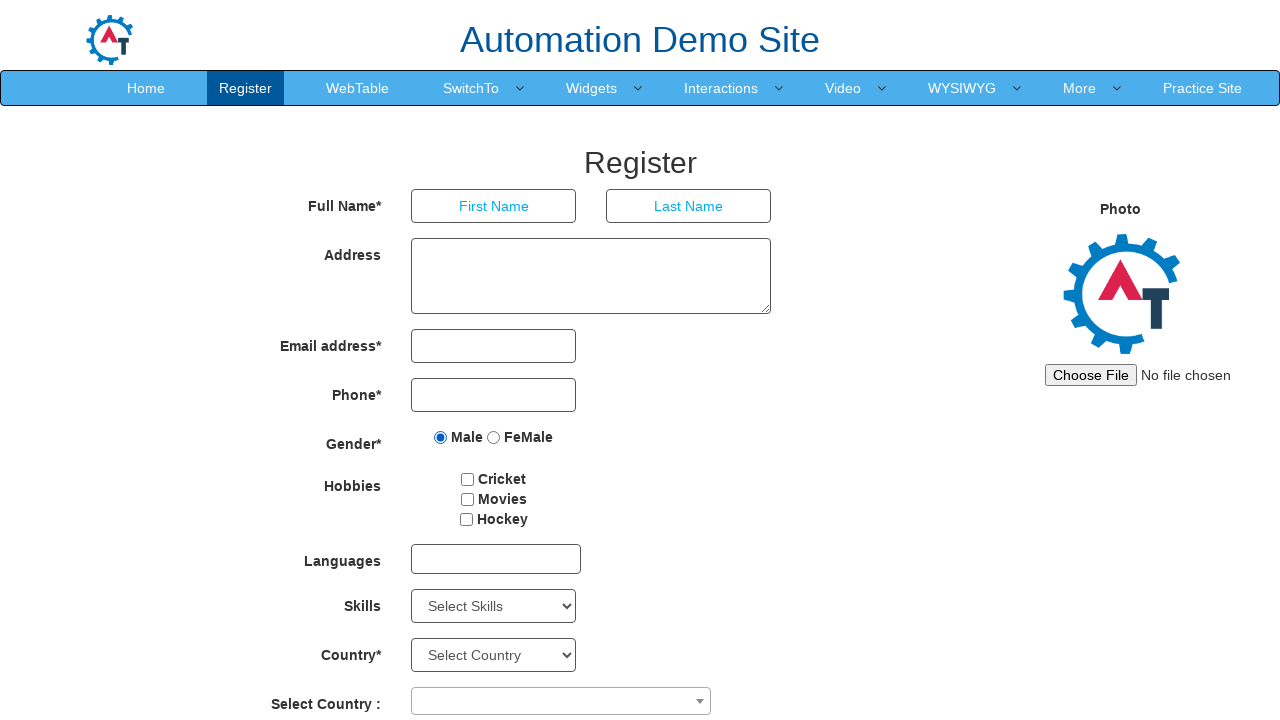

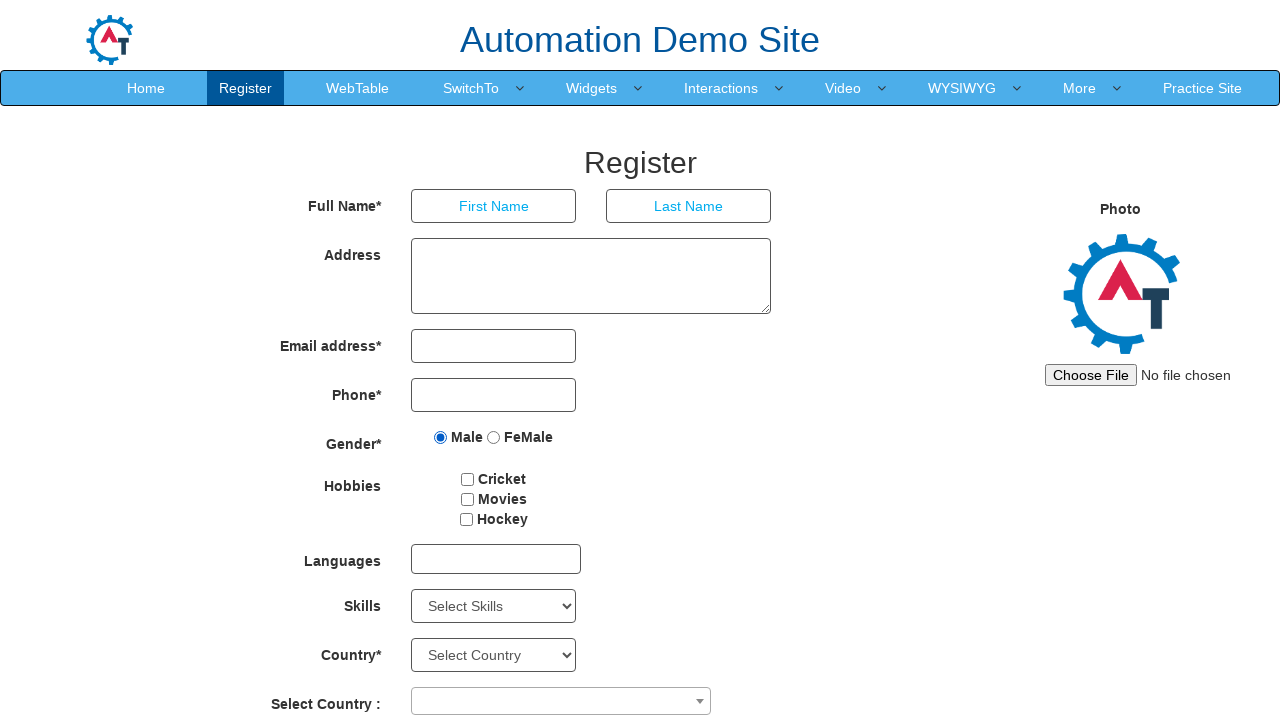